Navigates to webdriver.io website and verifies the page loads successfully

Starting URL: https://webdriver.io

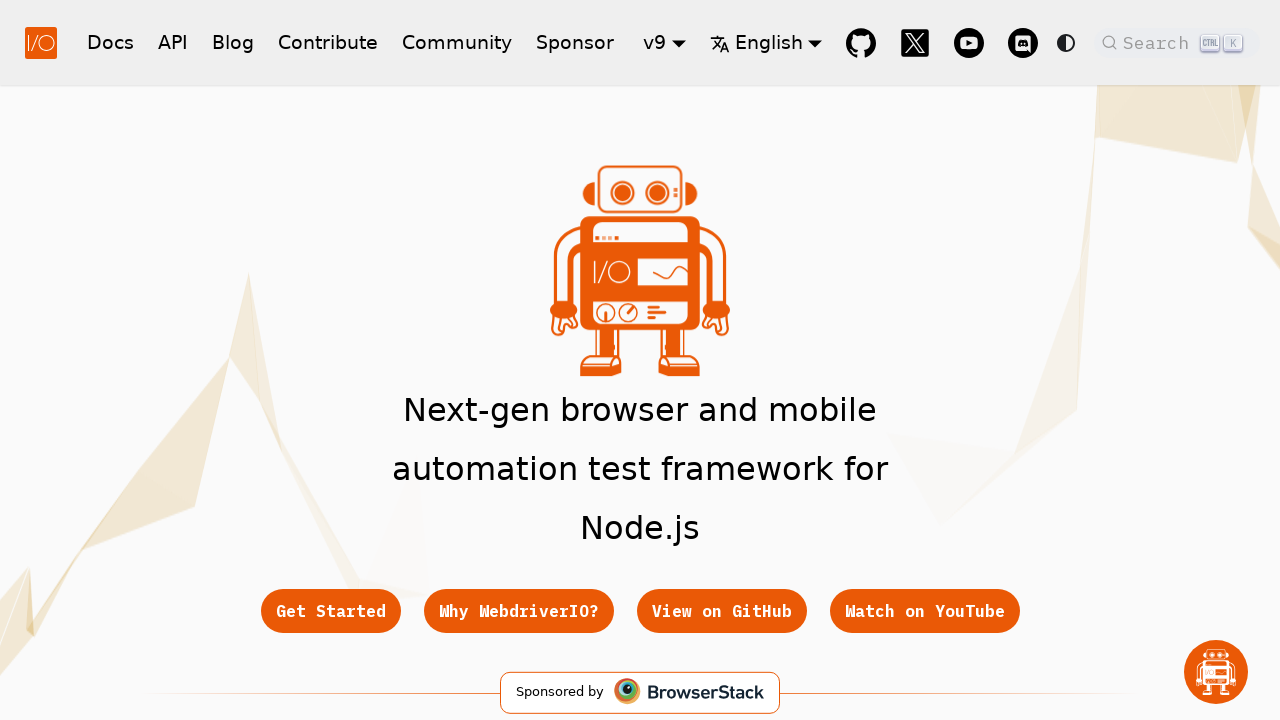

Waited for page DOM content to be loaded
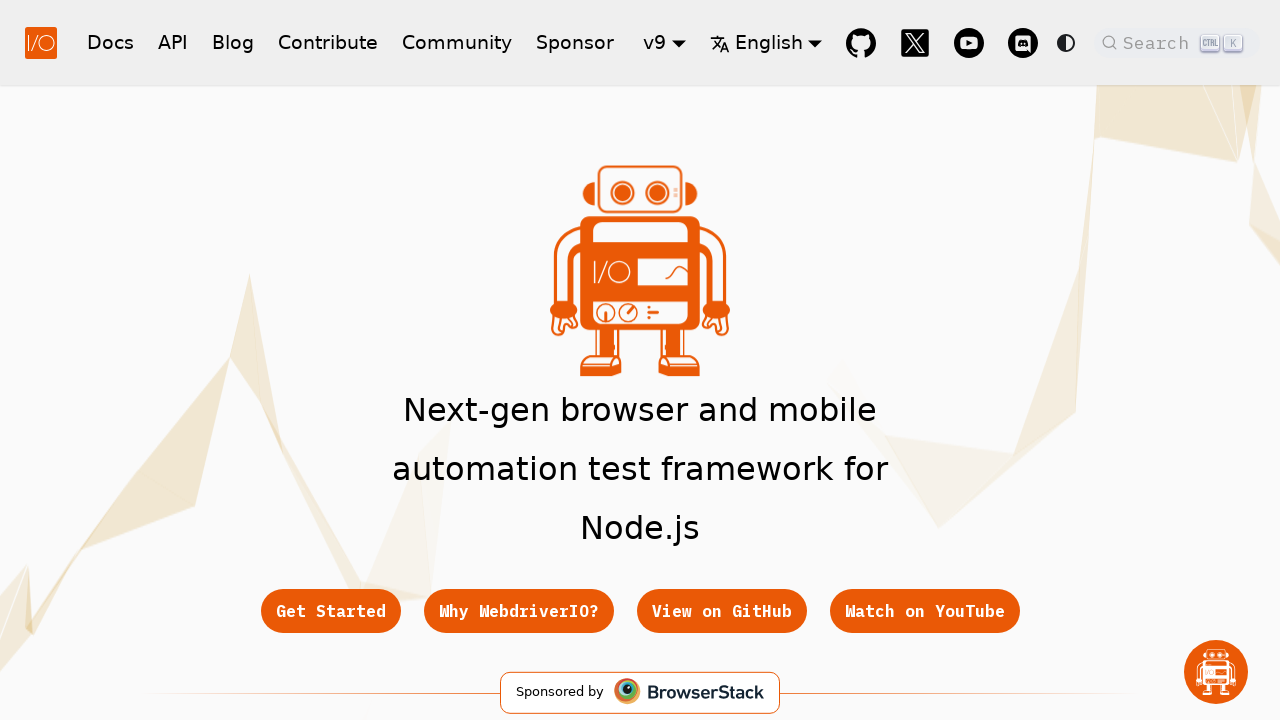

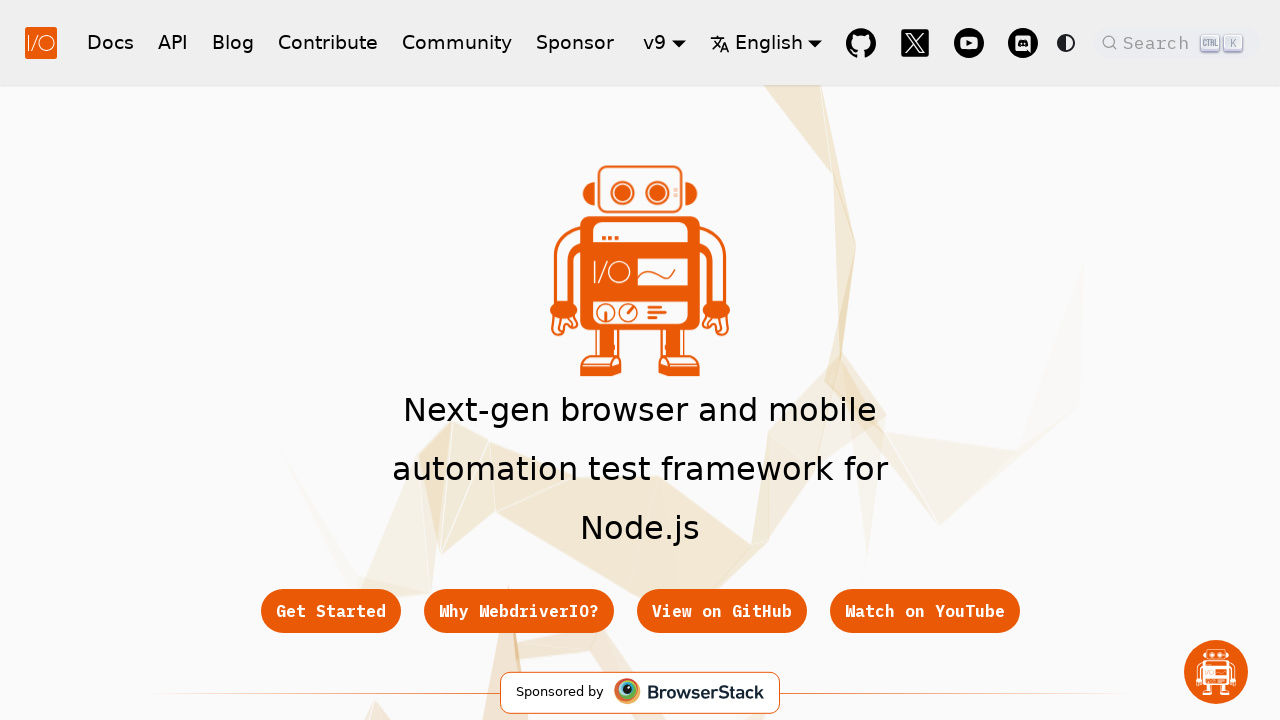